Tests BMI calculator with male user data (age 20, height 180cm, weight 70kg) and verifies the calculated BMI is 21.6

Starting URL: https://practice.expandtesting.com/bmi

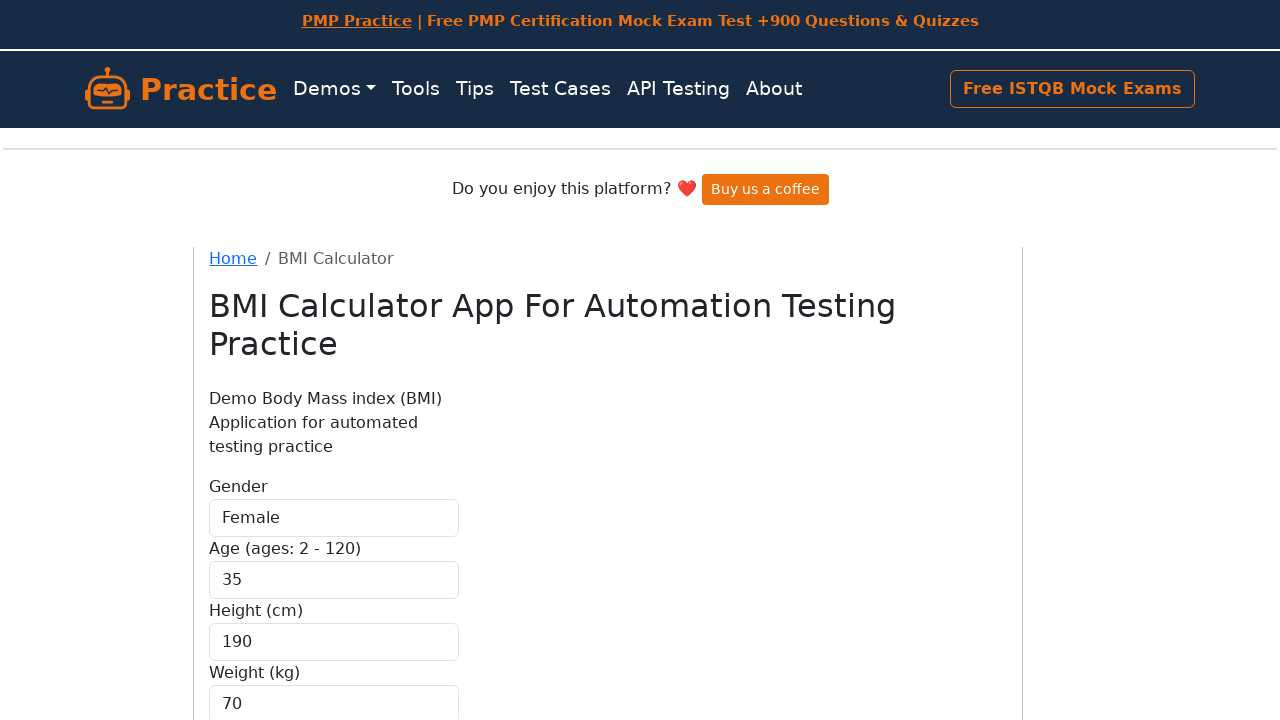

Selected 'Male' from gender dropdown on #gender
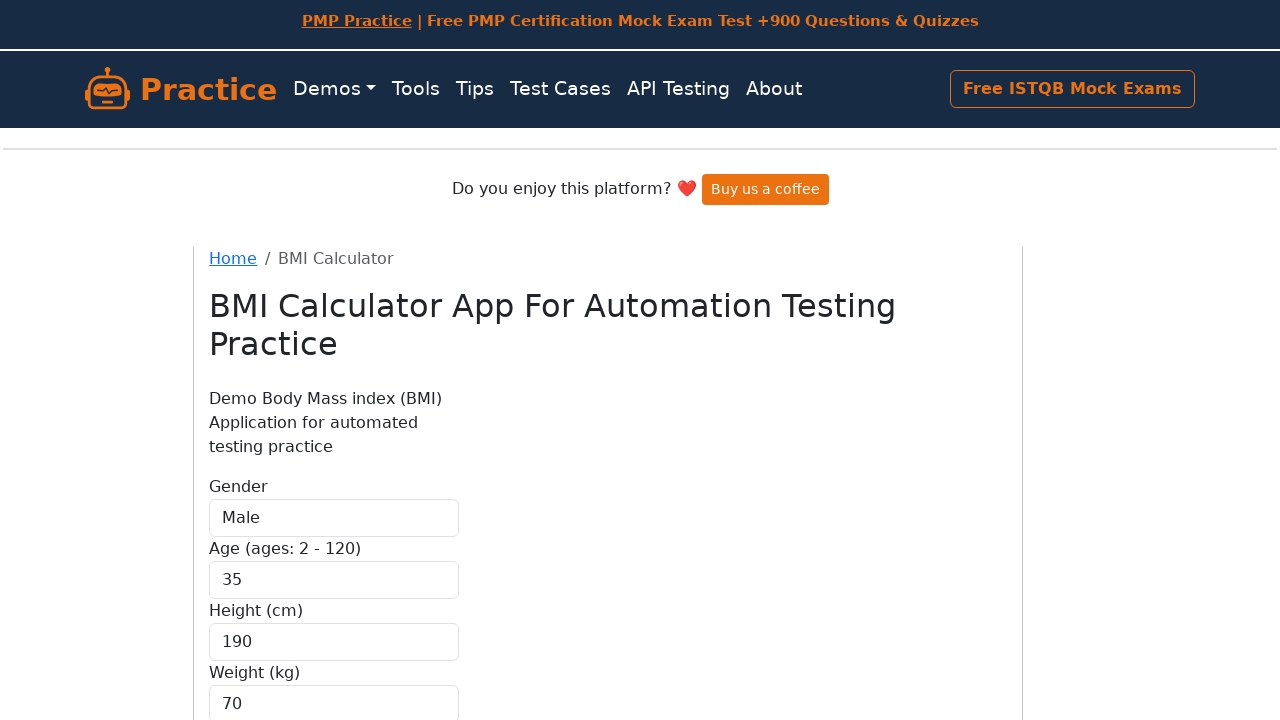

Filled age field with '20' on #age
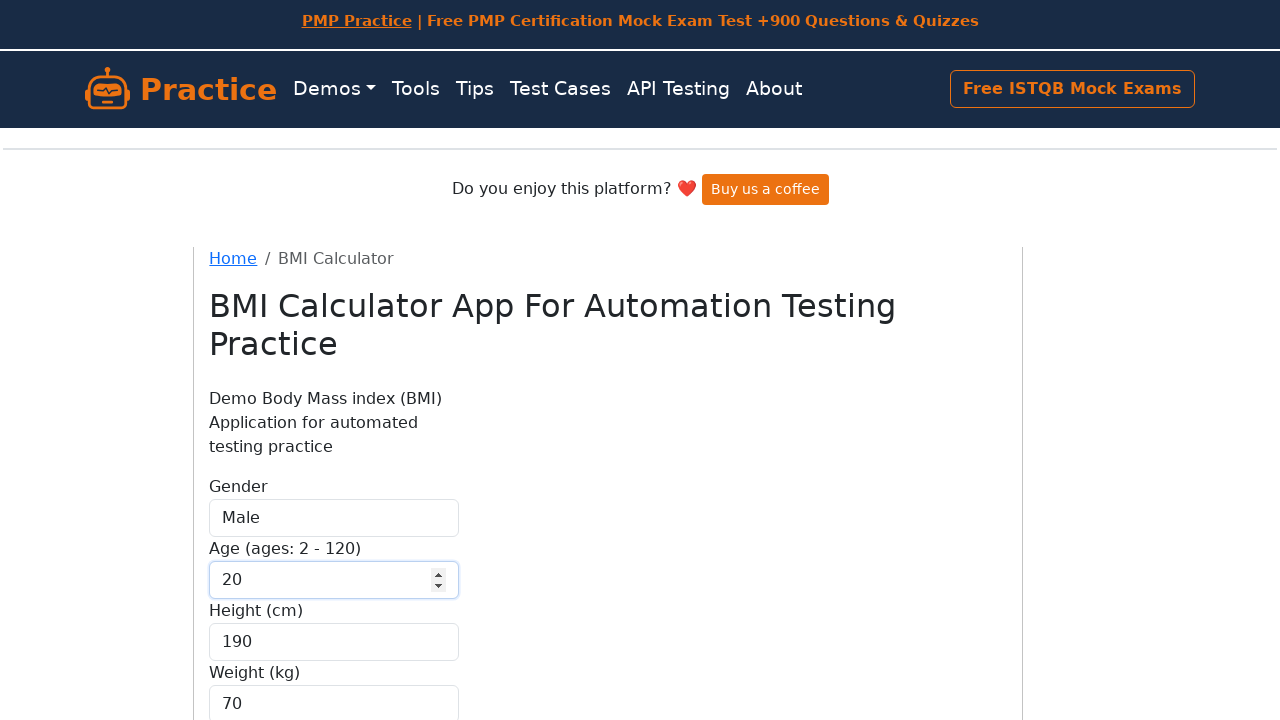

Filled height field with '180' cm on #height
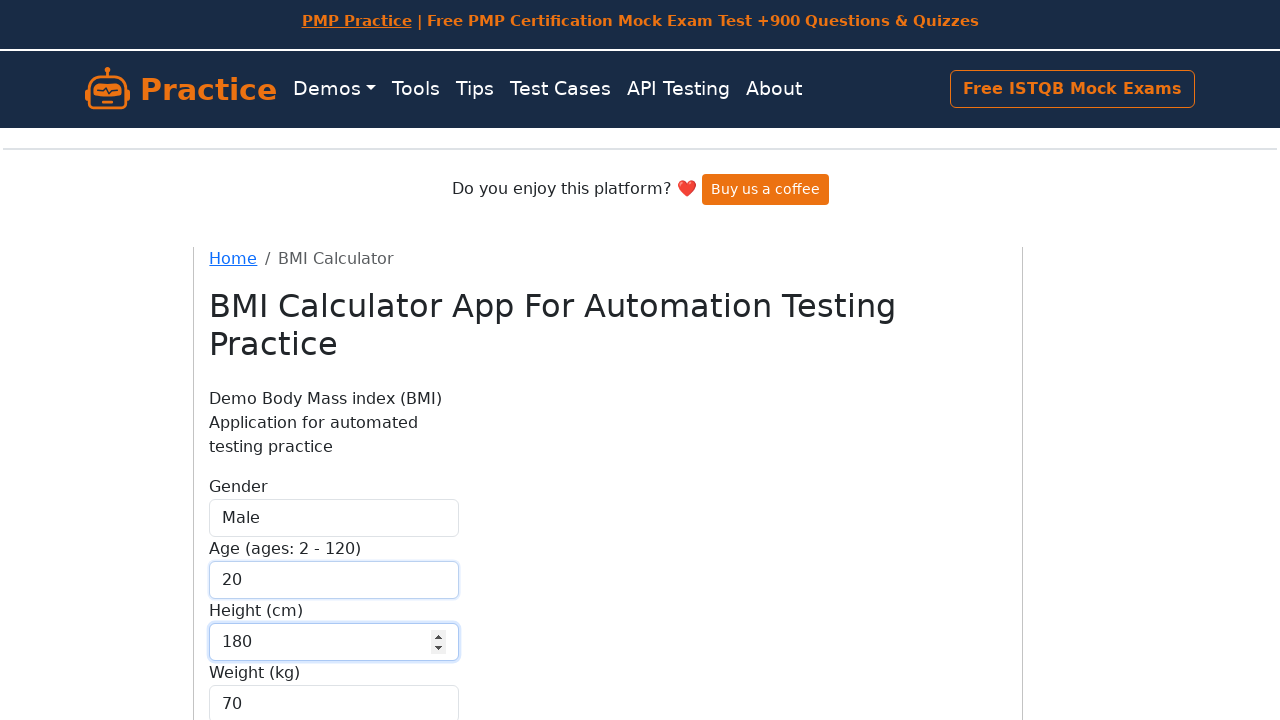

Filled weight field with '70' kg on #weight
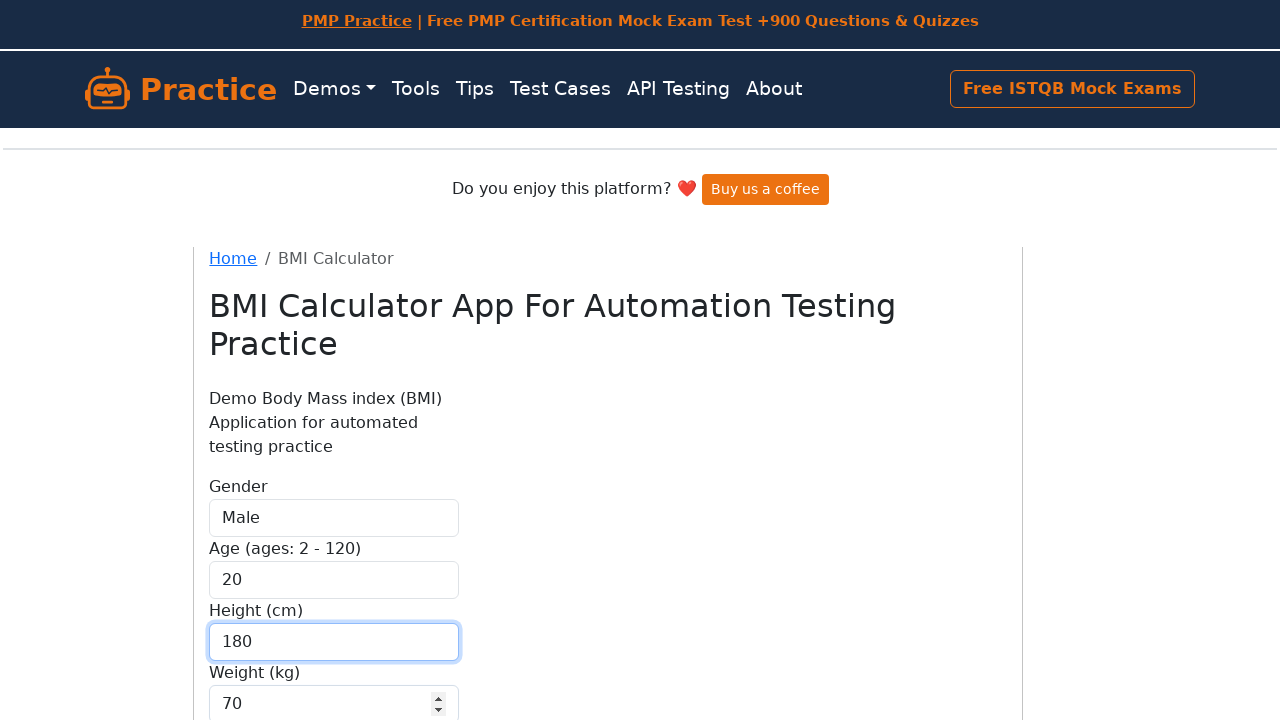

Clicked calculate button to compute BMI at (259, 581) on .btn-primary
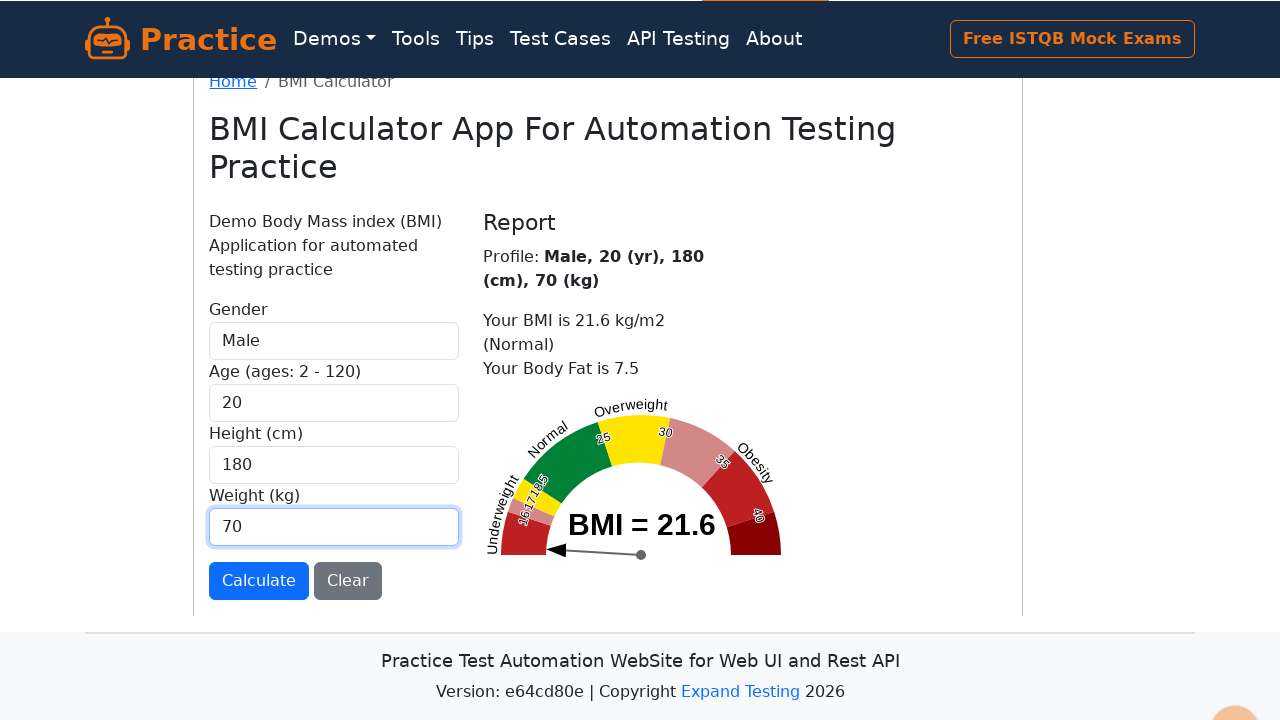

Verified BMI result 21.6 is displayed
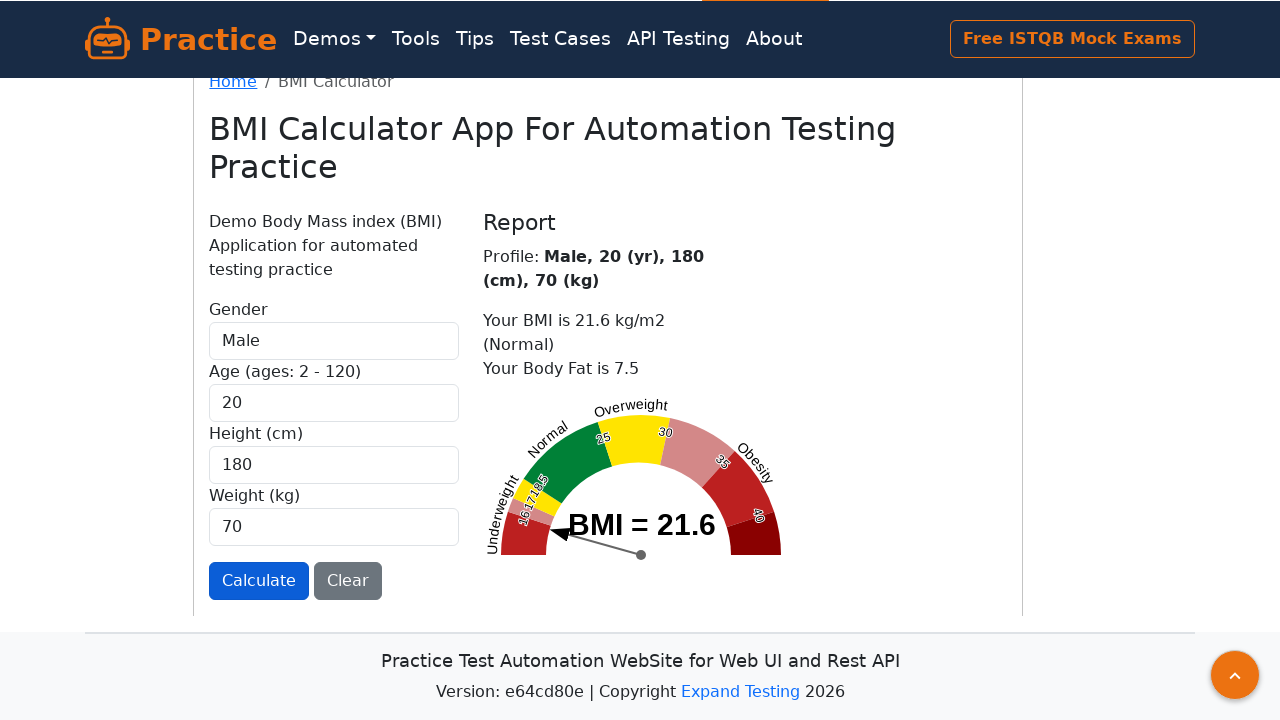

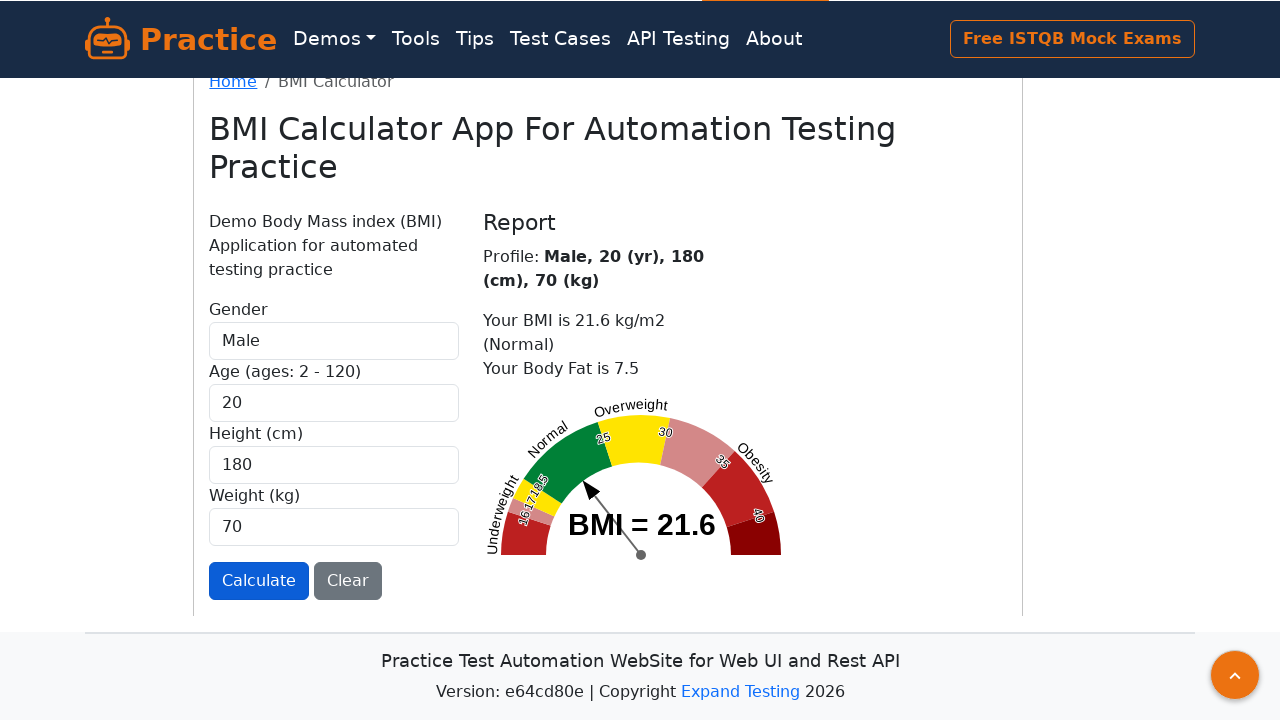